Tests the super calculator by adding 1 and 2, then verifies the result equals 3

Starting URL: http://juliemr.github.io/protractor-demo/

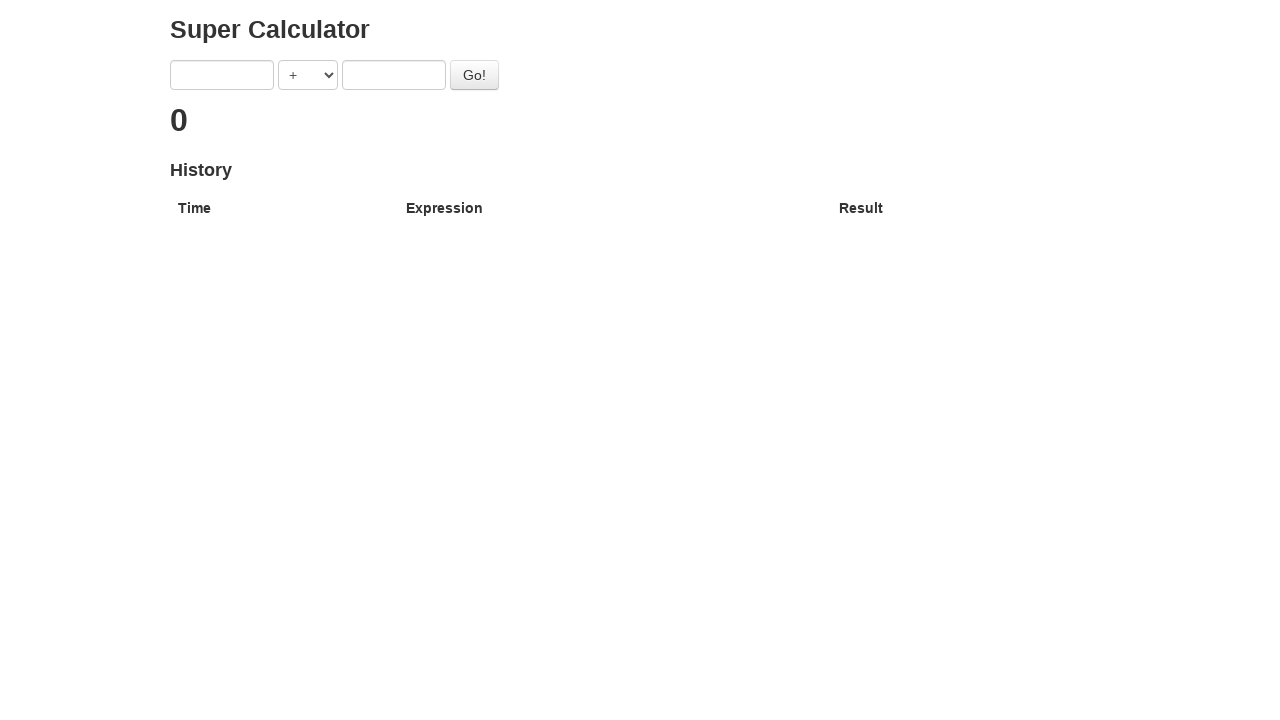

Navigated to super calculator demo page
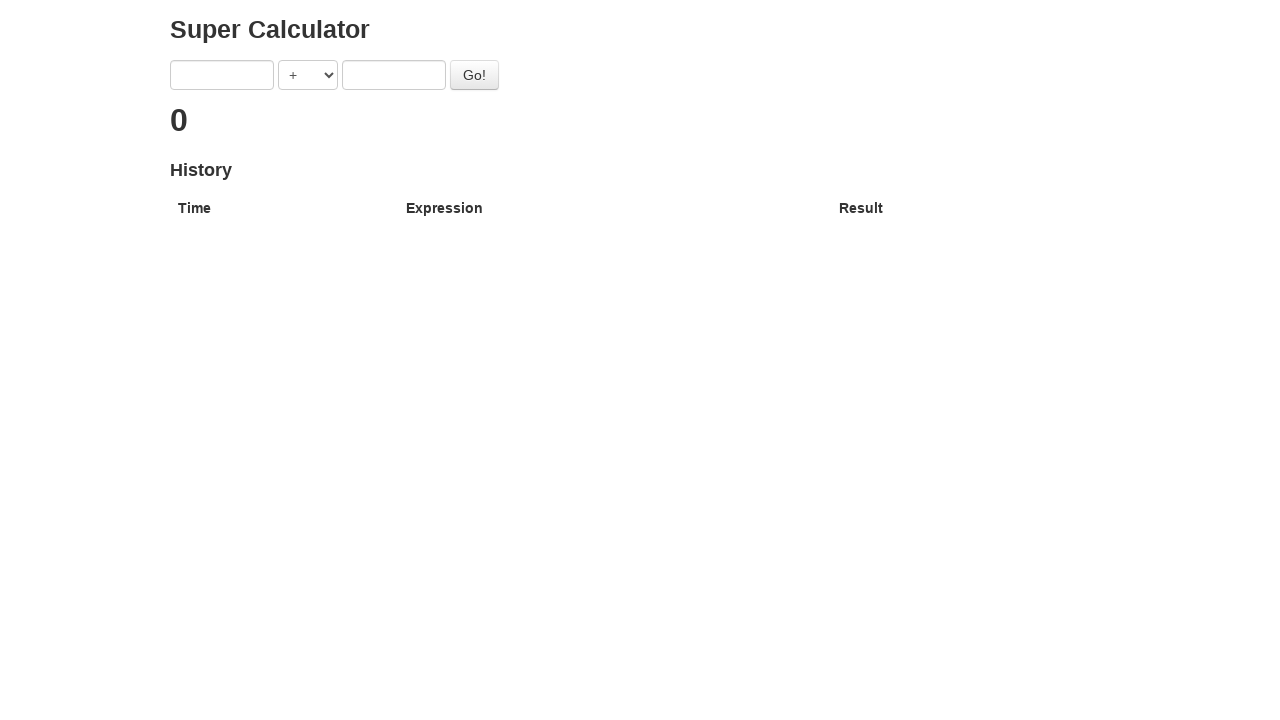

Entered '1' in the first number field on input[ng-model='first']
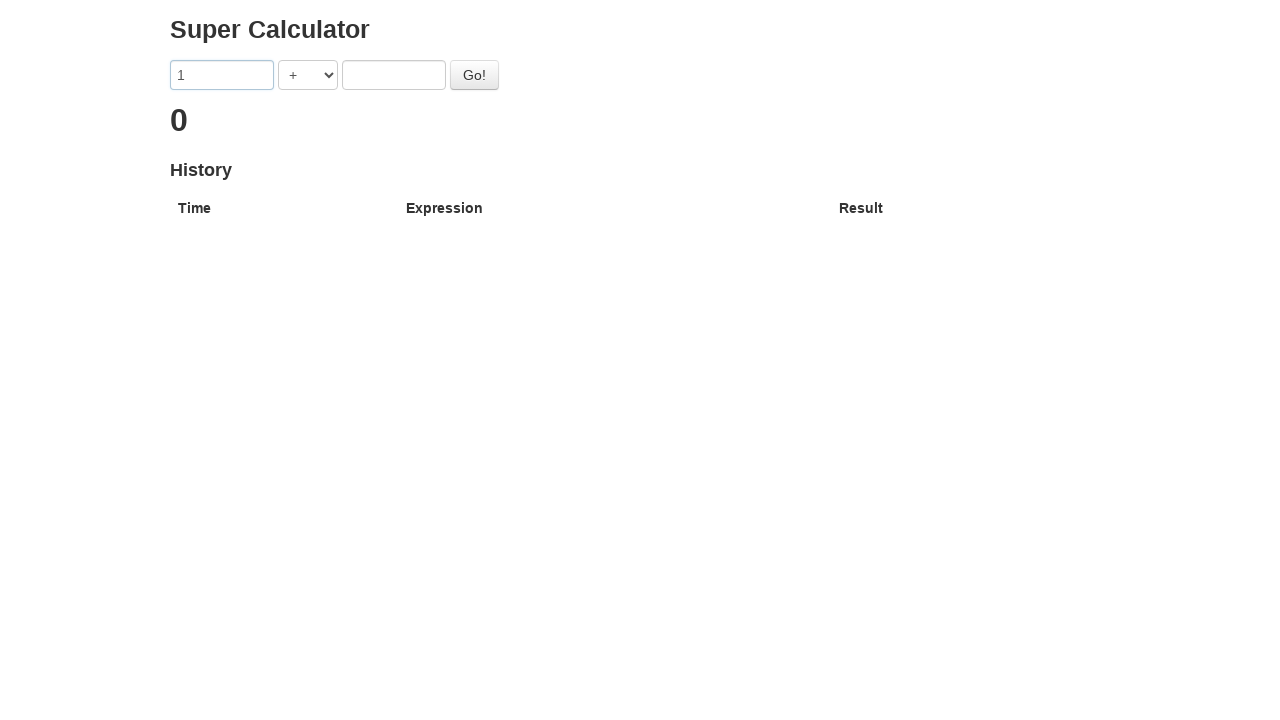

Entered '2' in the second number field on input[ng-model='second']
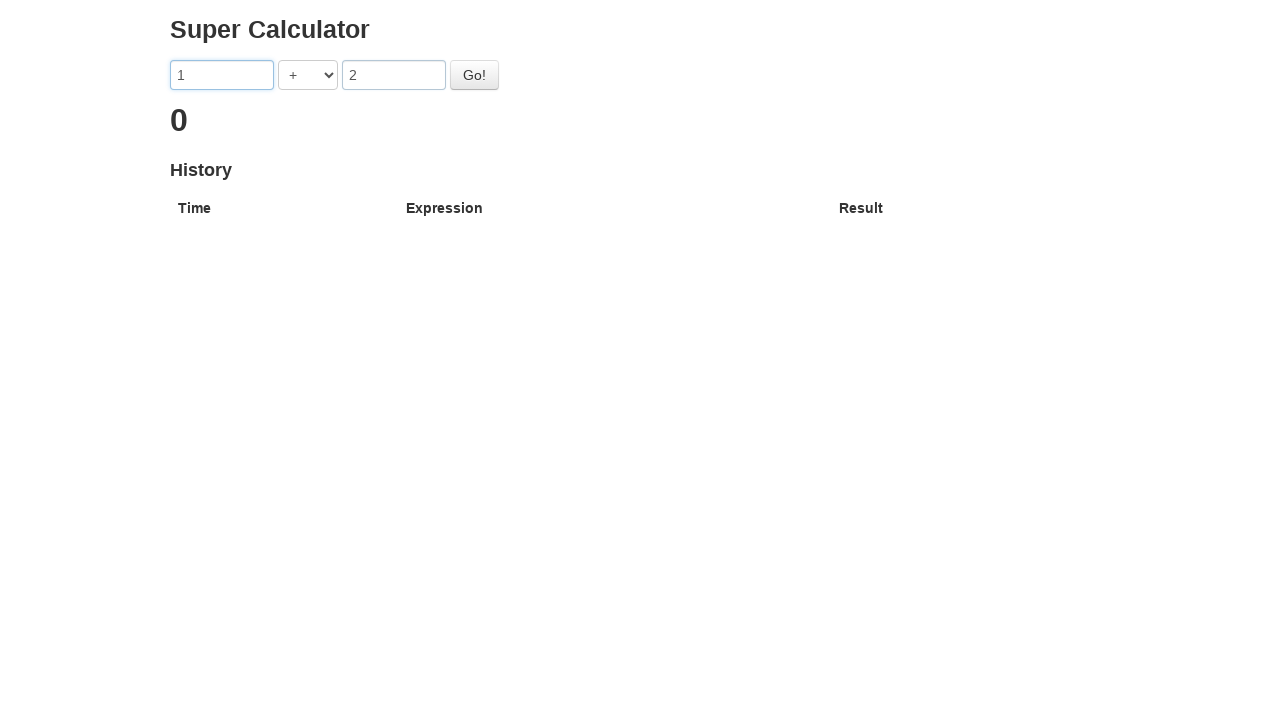

Selected '+' as the operator on select[ng-model='operator']
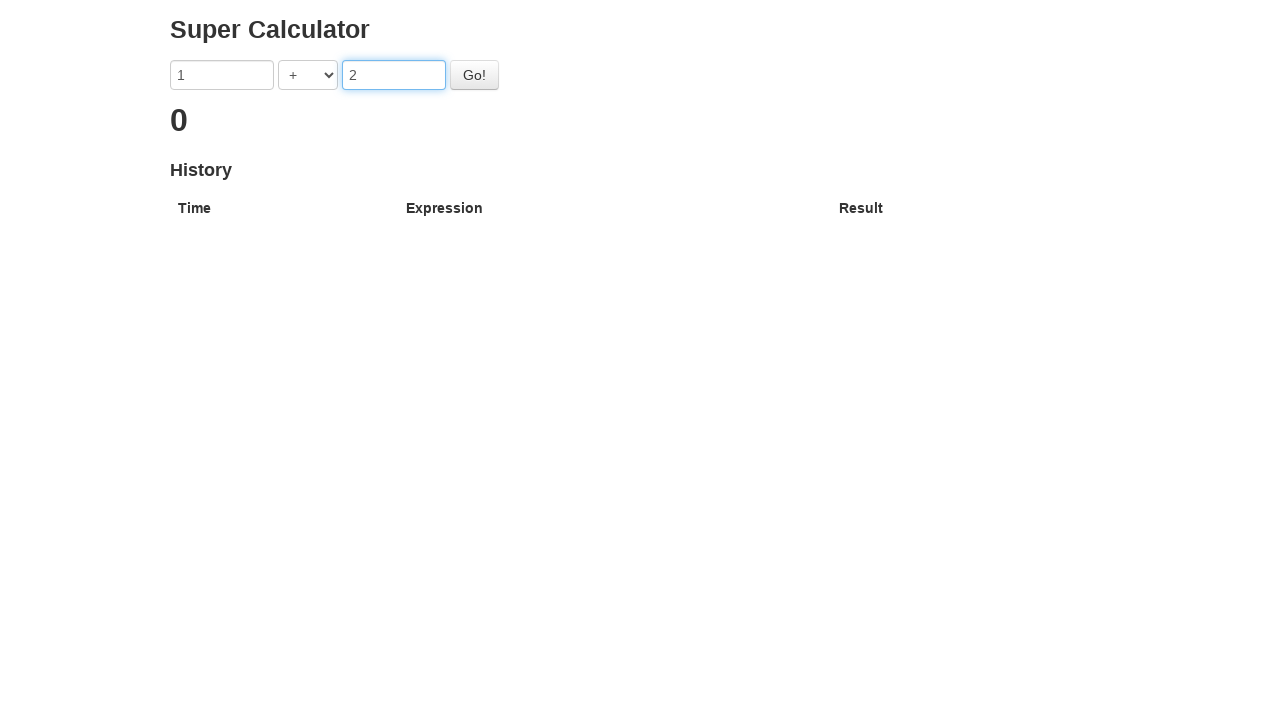

Clicked the Go button to perform calculation at (474, 75) on #gobutton
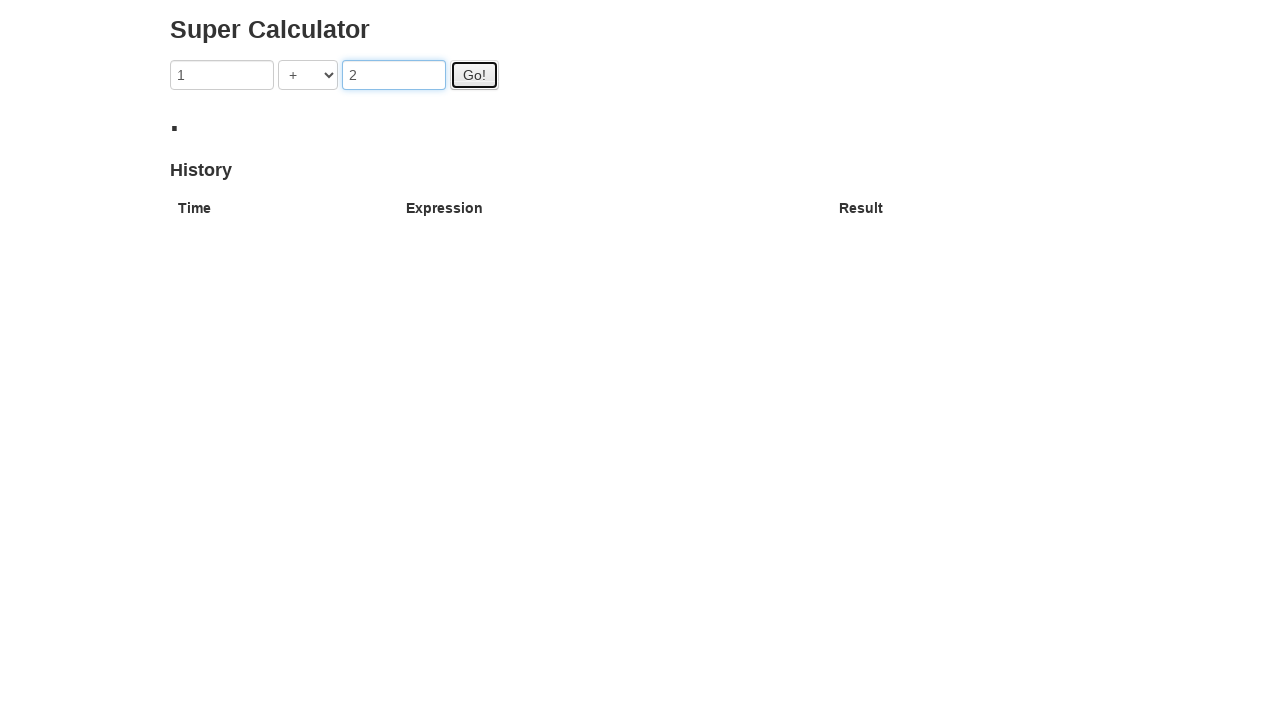

Result element appeared (1 + 2 = 3)
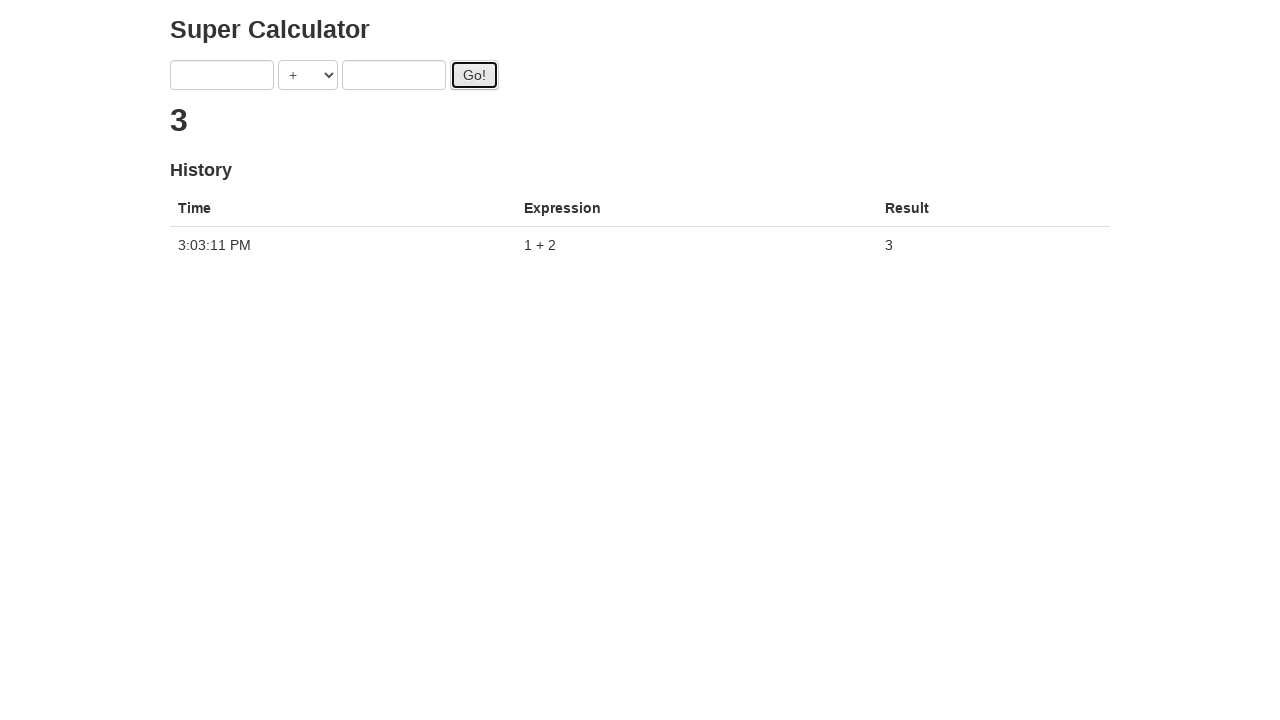

Verified that the result equals 3
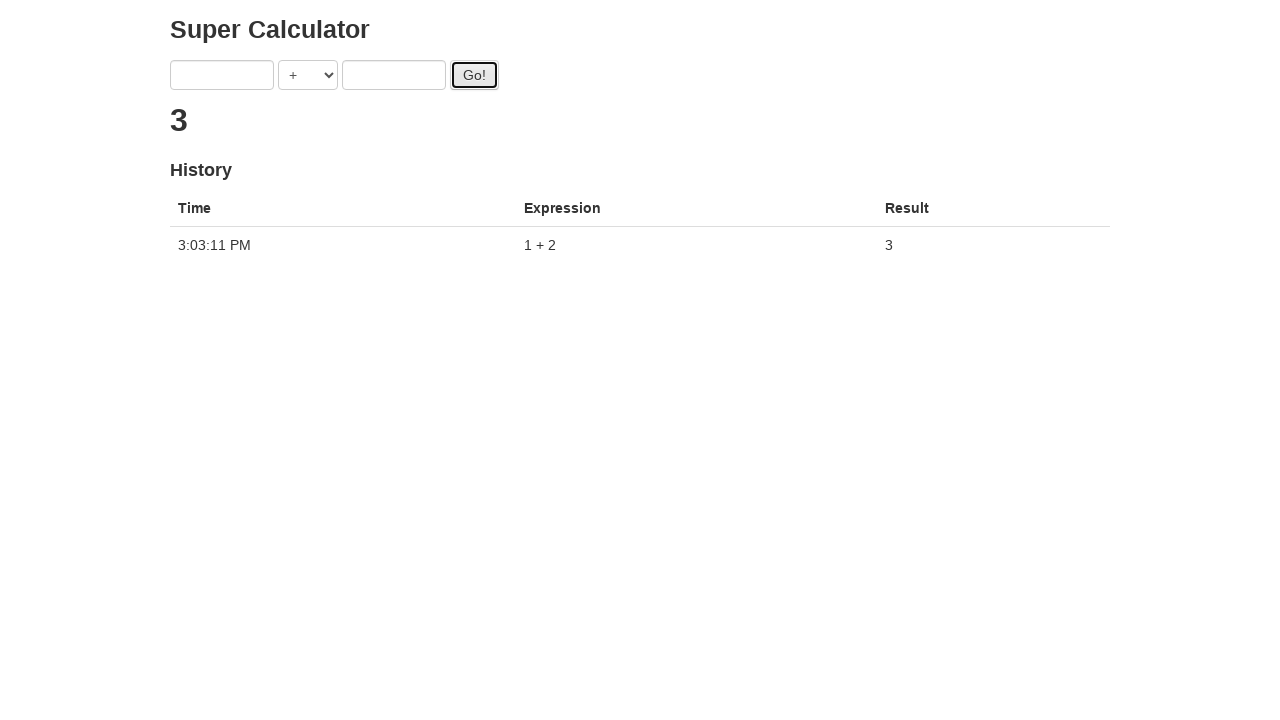

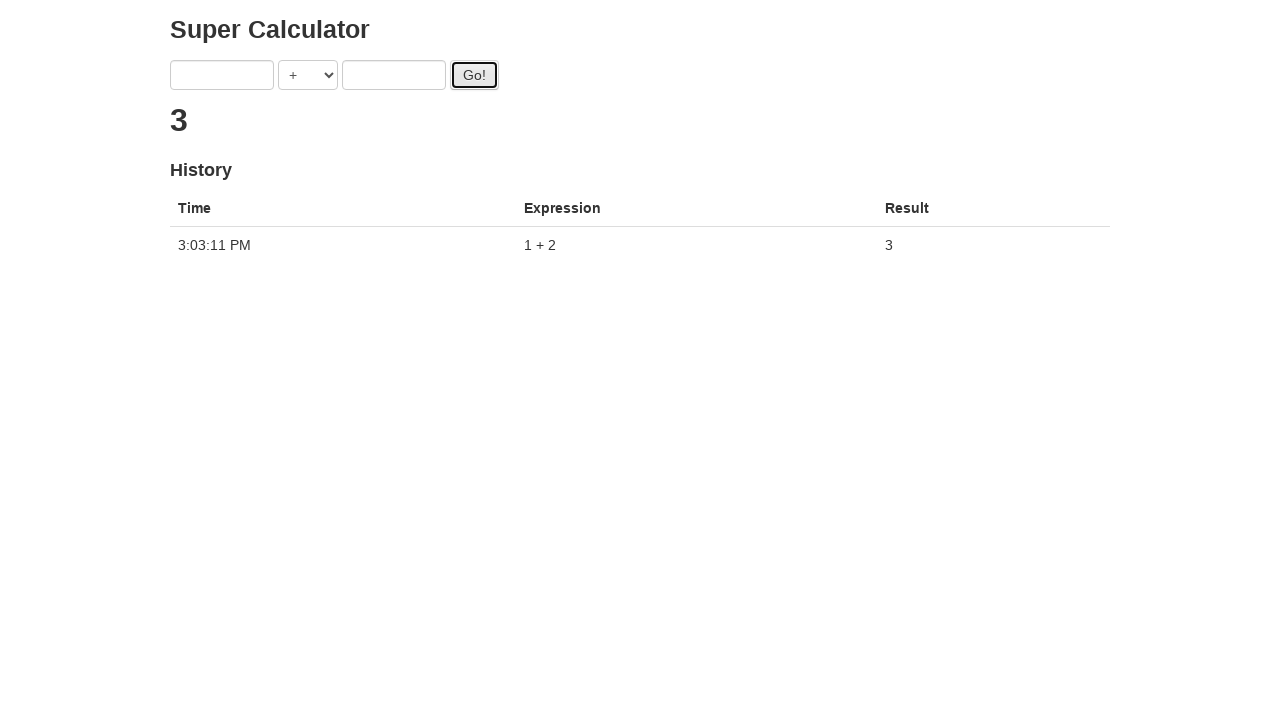